Navigates to the Success Stories page and verifies the title

Starting URL: https://www.python.org

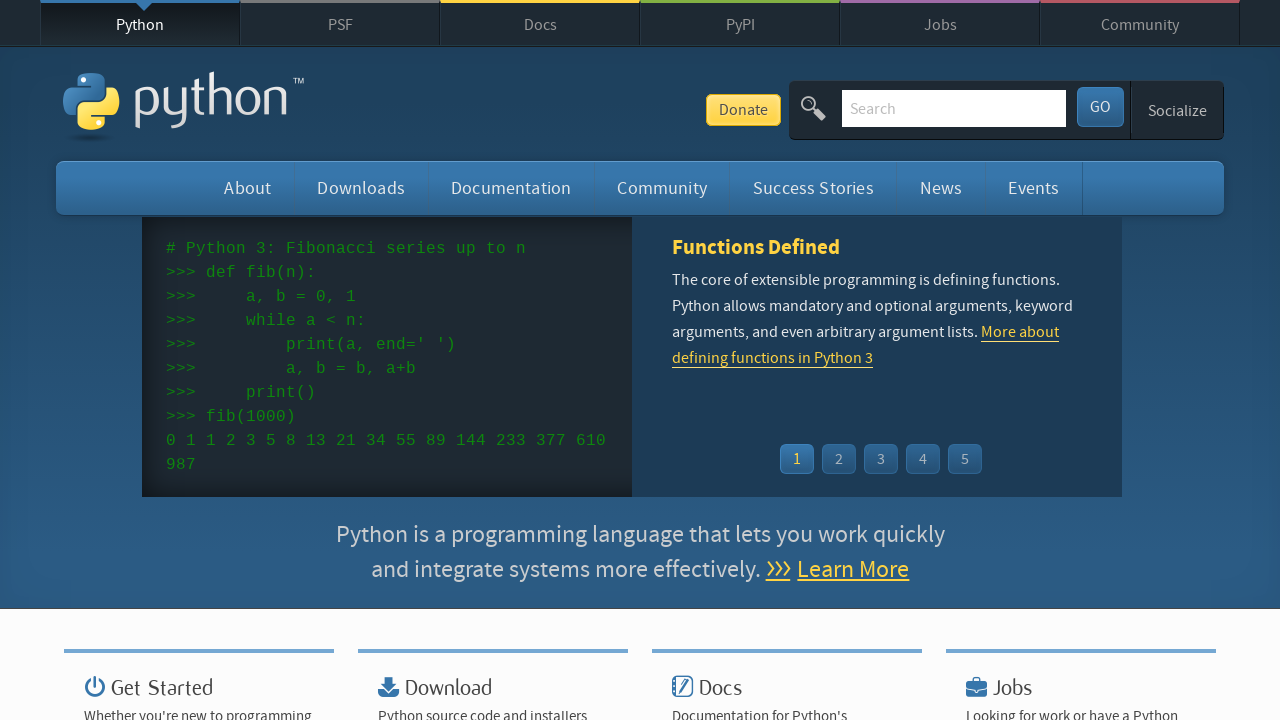

Clicked Success Stories link at (813, 188) on text=Success Stories
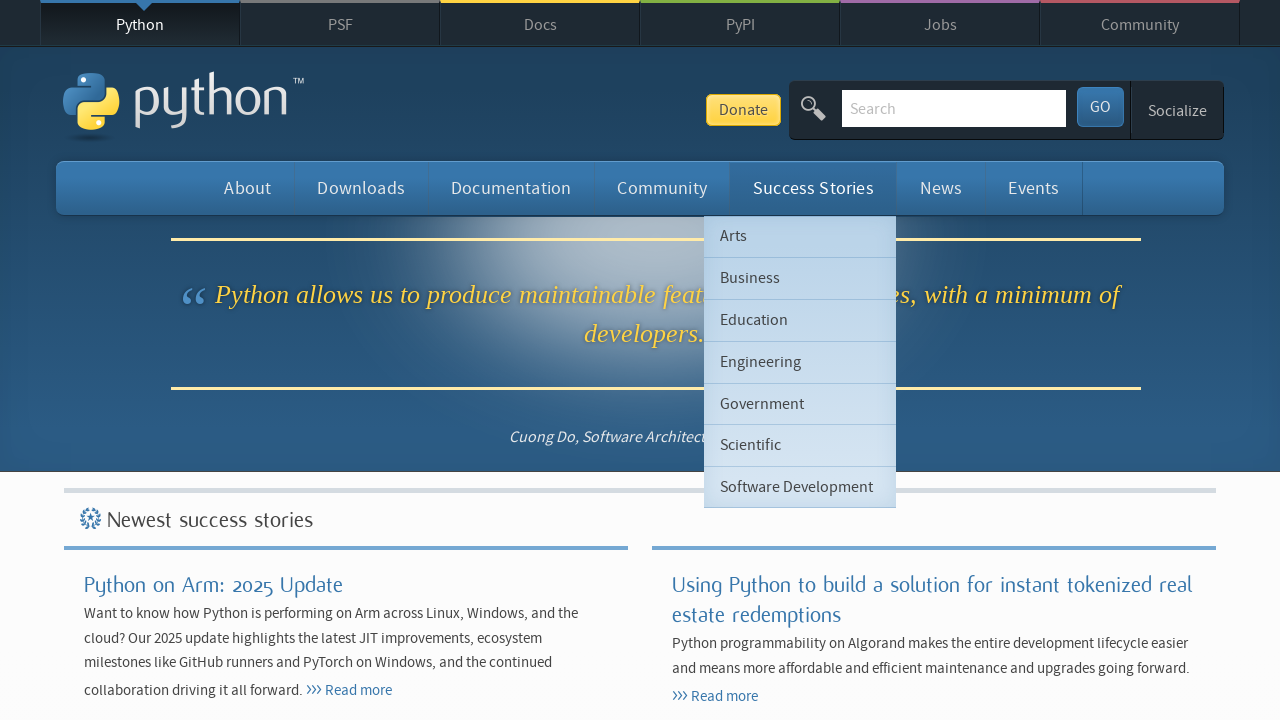

Waited for network to be idle on Success Stories page
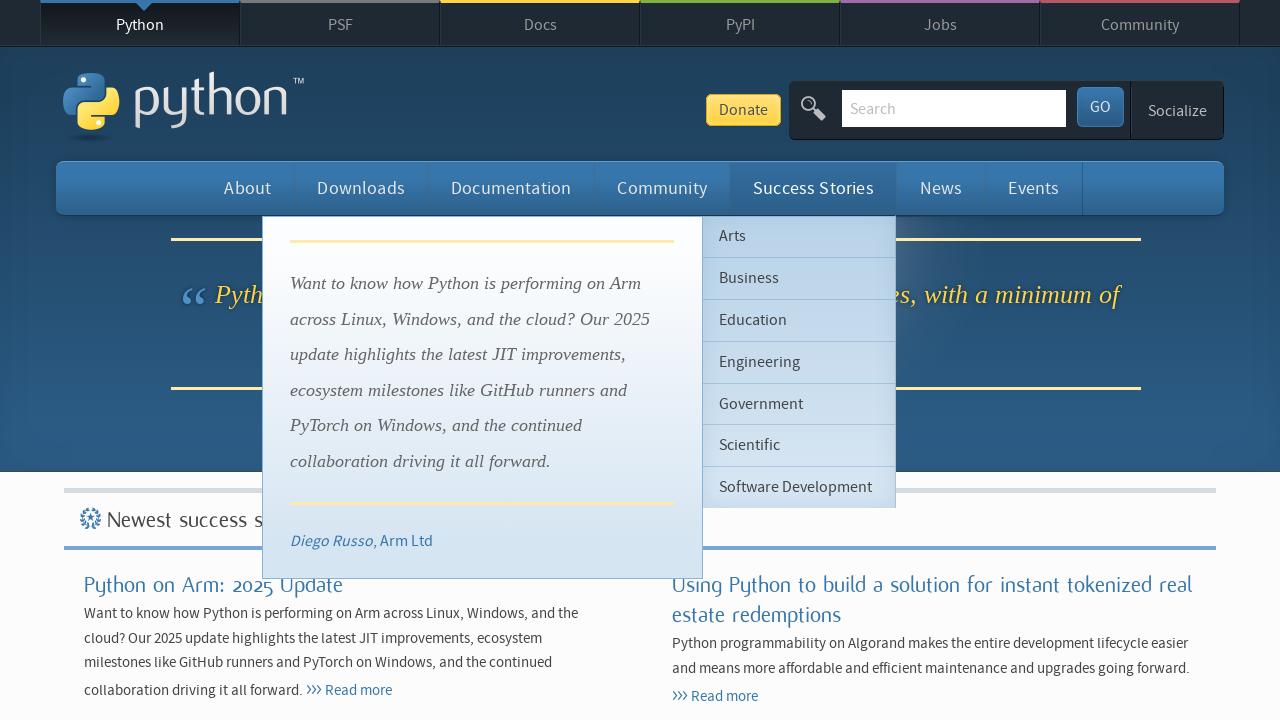

Verified that 'Success Stories' is in the page title
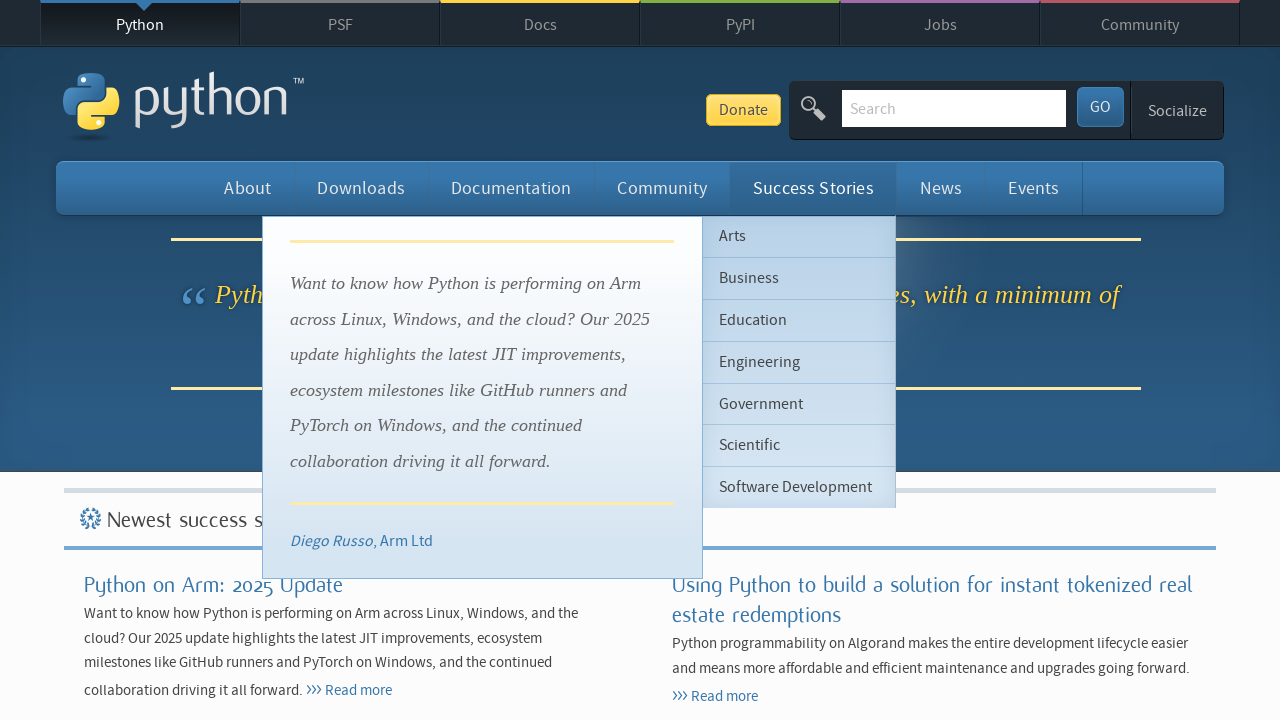

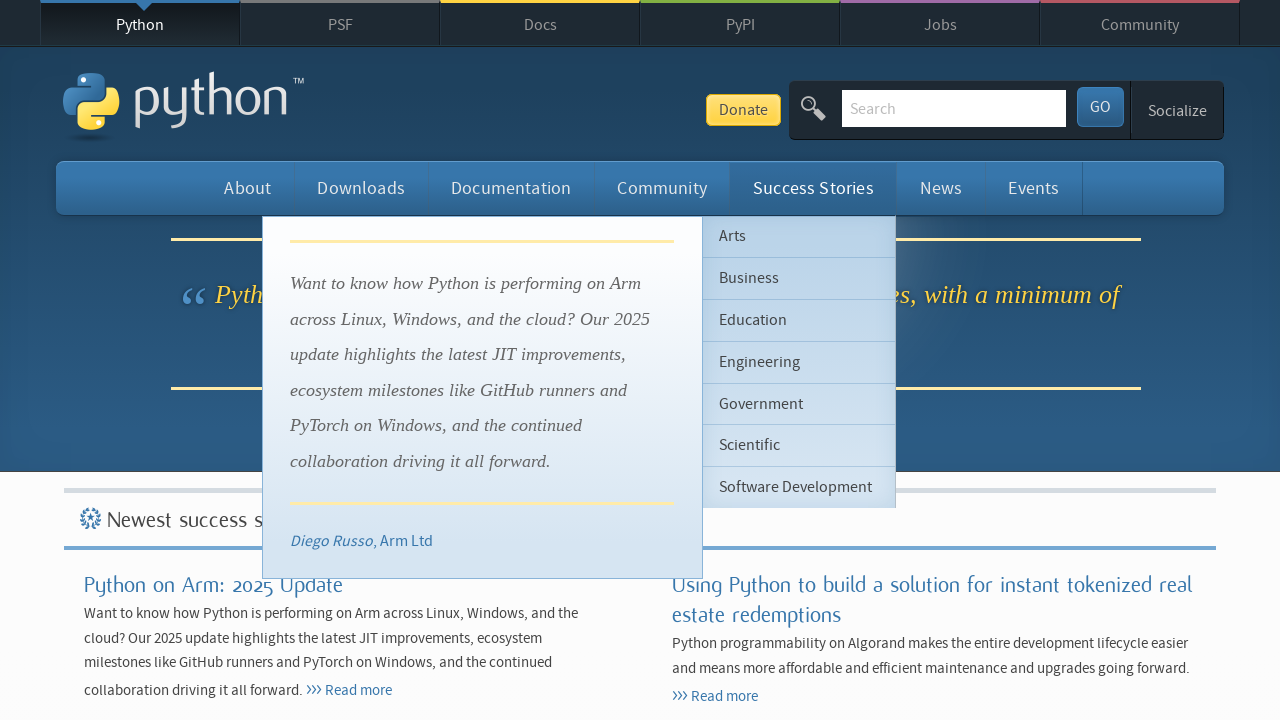